Tests dropdown selection functionality by selecting options using different methods (by value and by visible text)

Starting URL: https://the-internet.herokuapp.com/dropdown

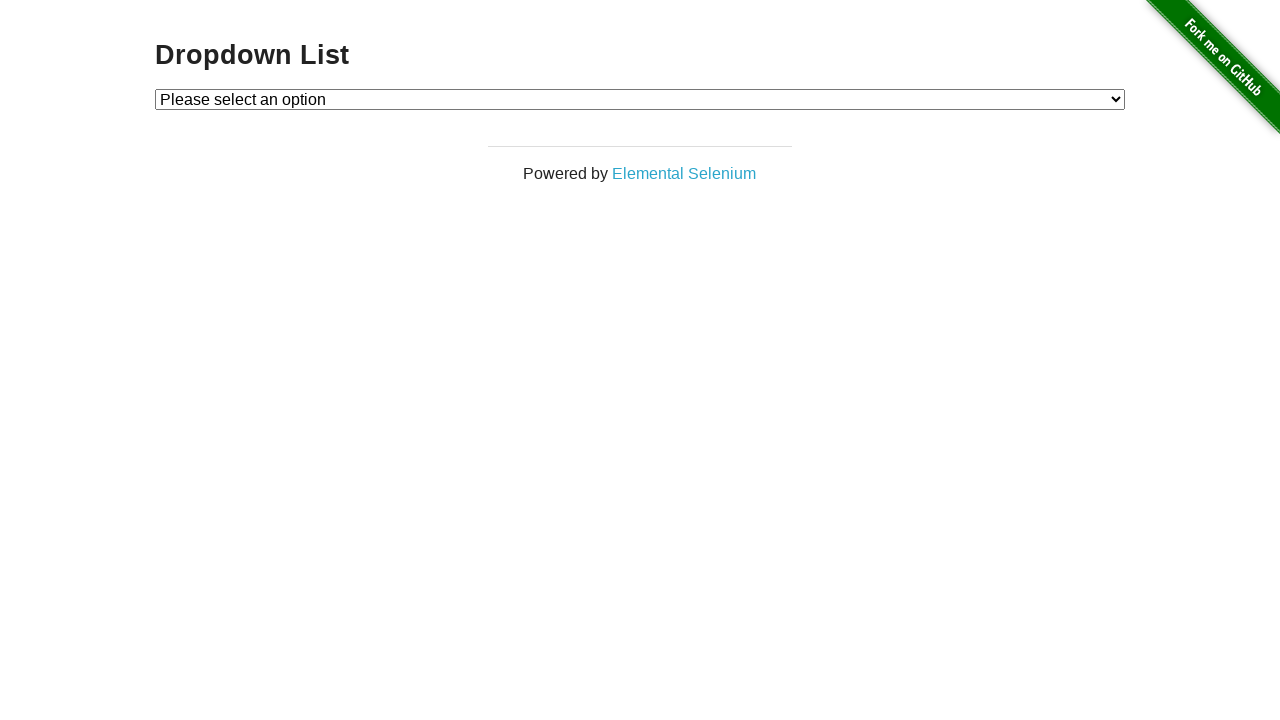

Selected dropdown option with value '1' on #dropdown
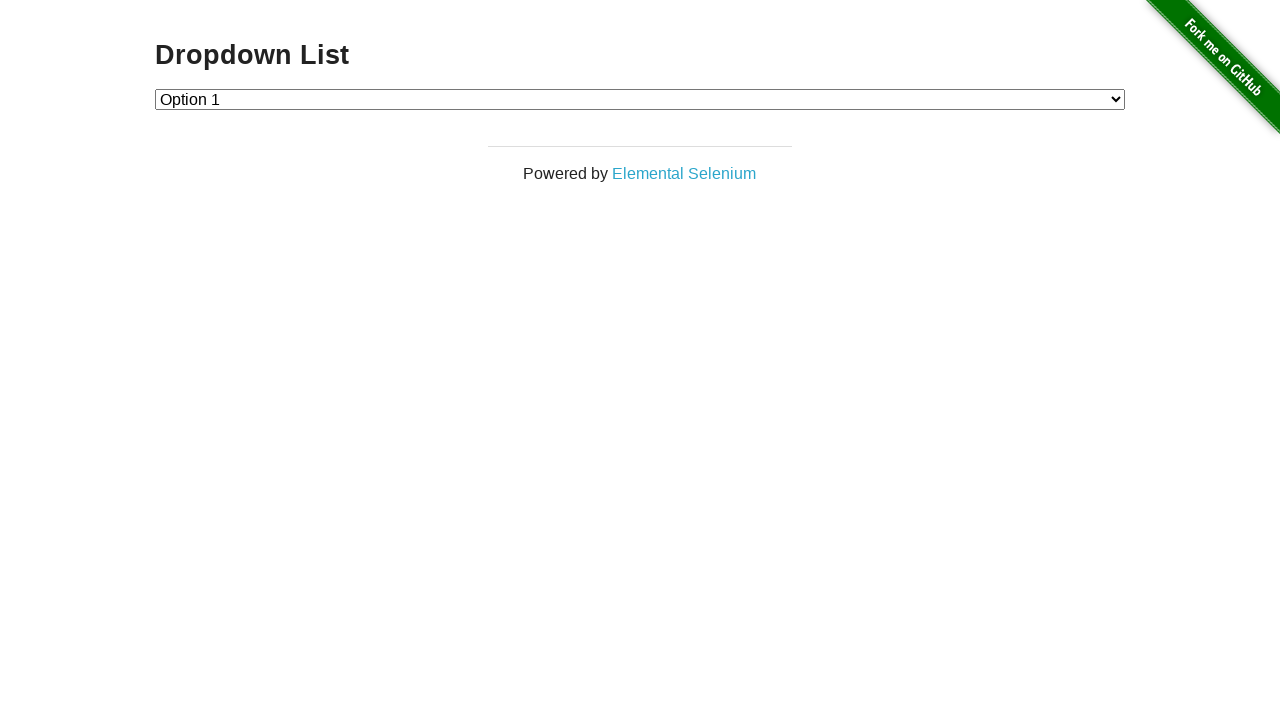

Selected dropdown option with value '2' on #dropdown
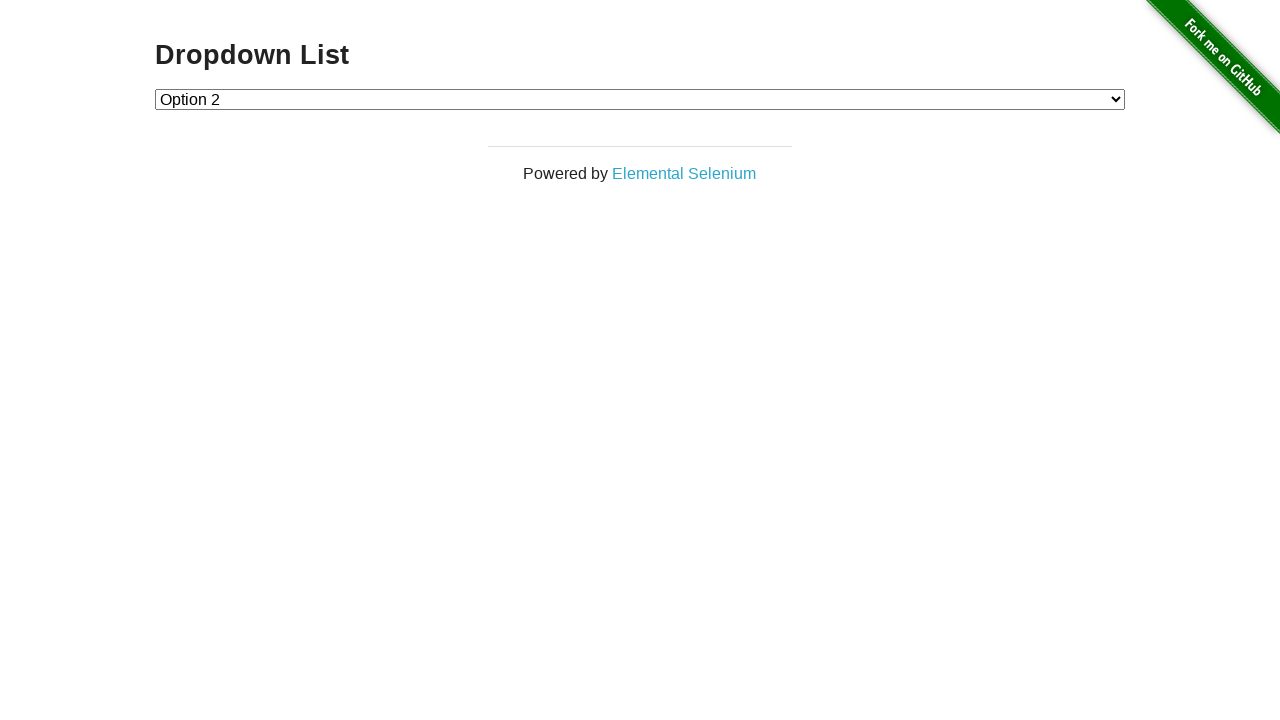

Selected dropdown option with empty value on #dropdown
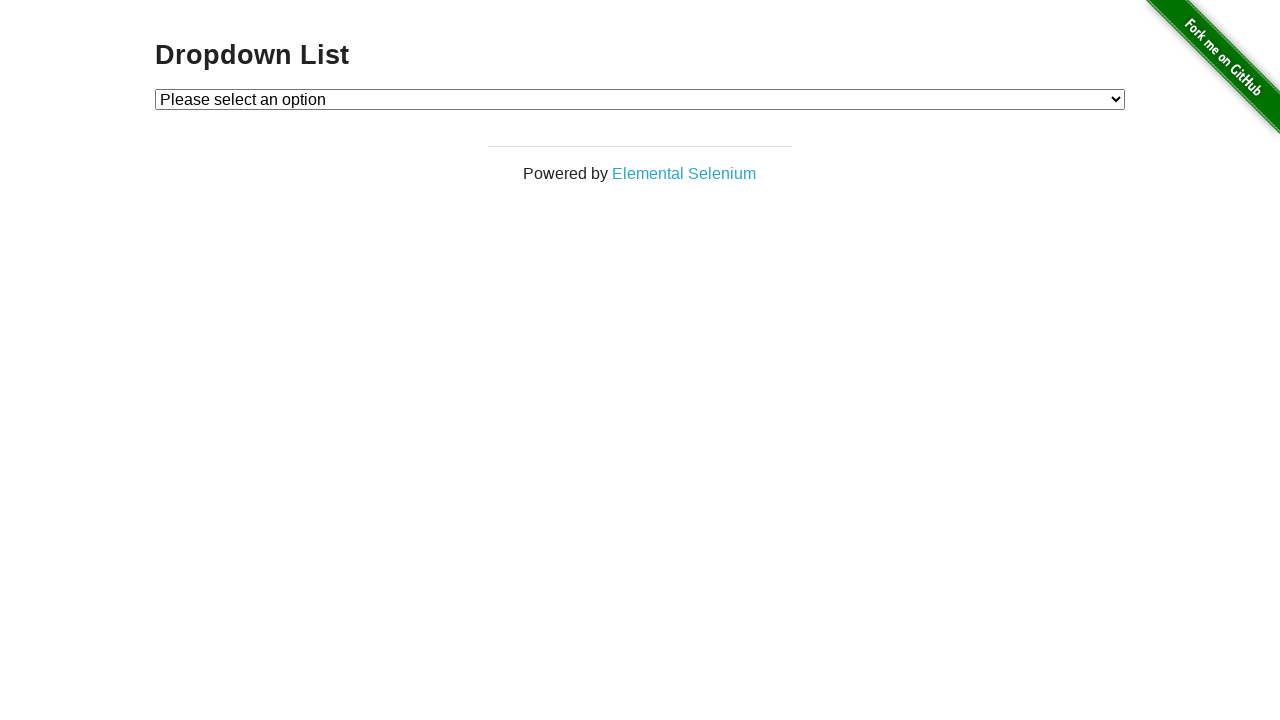

Selected dropdown option by visible text 'Option 1' on #dropdown
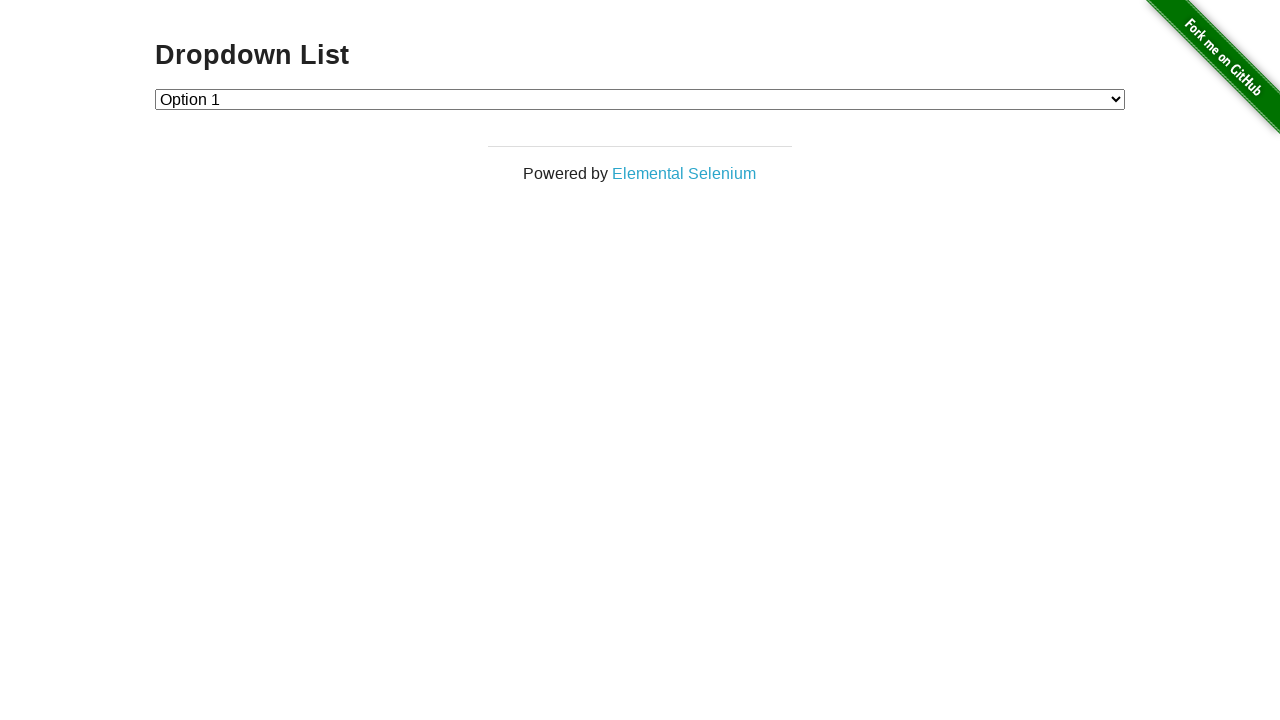

Selected dropdown option by visible text 'Option 2' on #dropdown
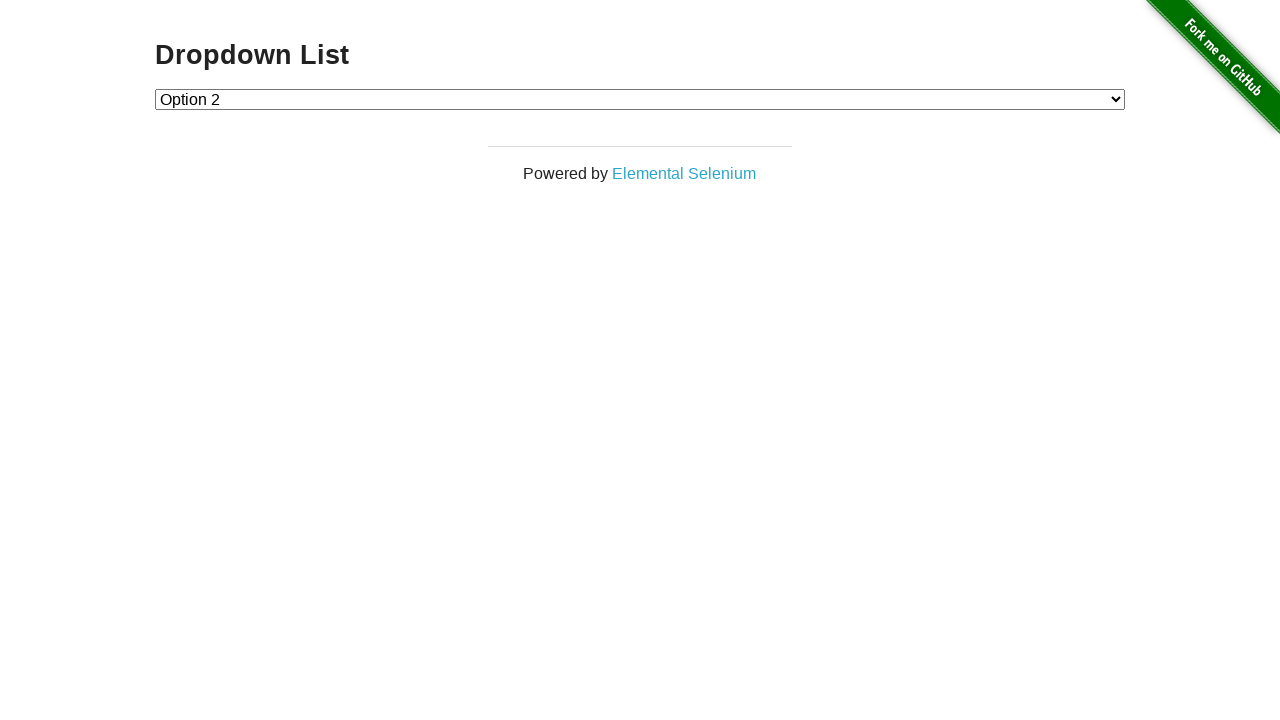

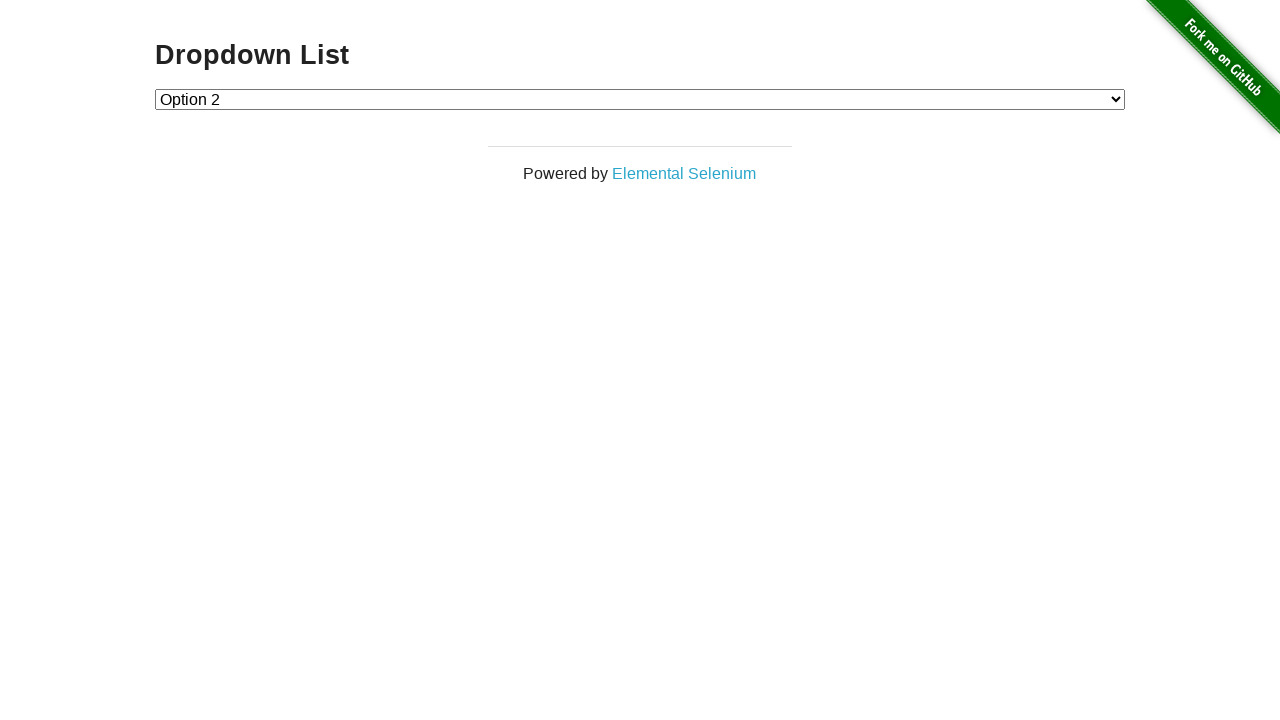